Tests a data entry form by filling various fields (name, address, contact info, job details) and submitting the form, then verifying field validation through background color changes

Starting URL: https://bonigarcia.dev/selenium-webdriver-java/data-types.html

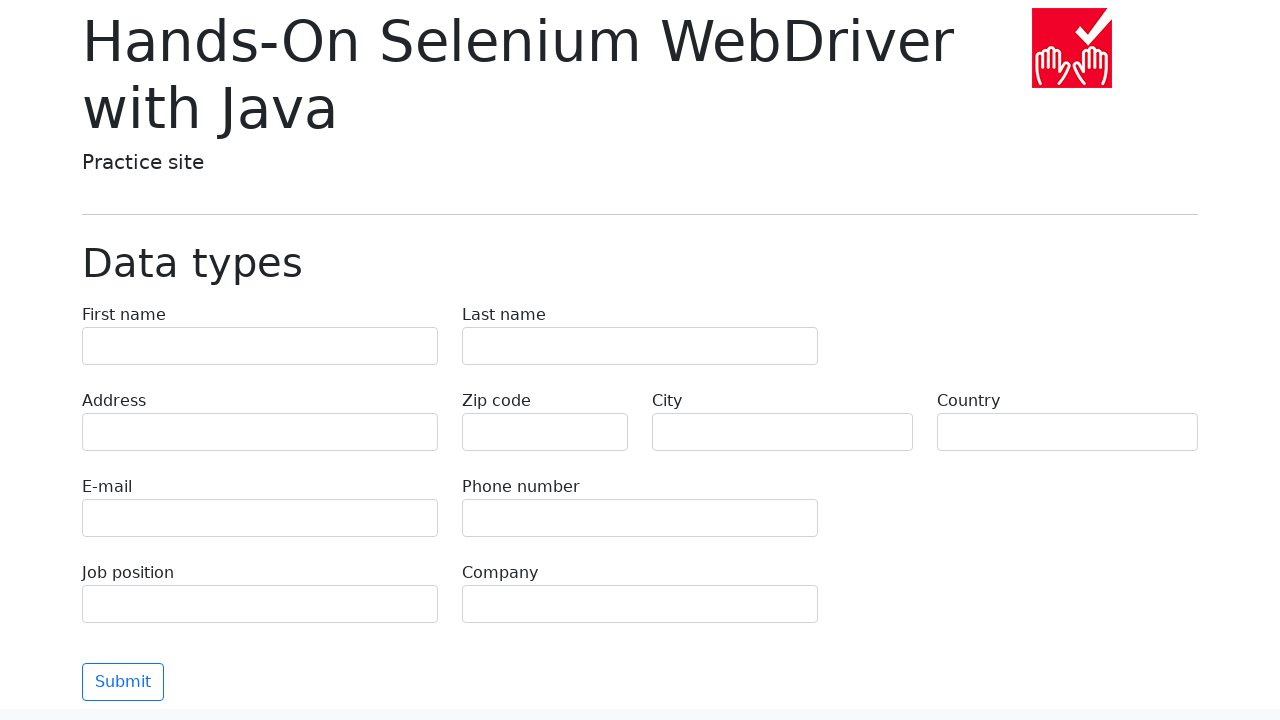

Filled first name field with 'Иван' on //input[@name='first-name']
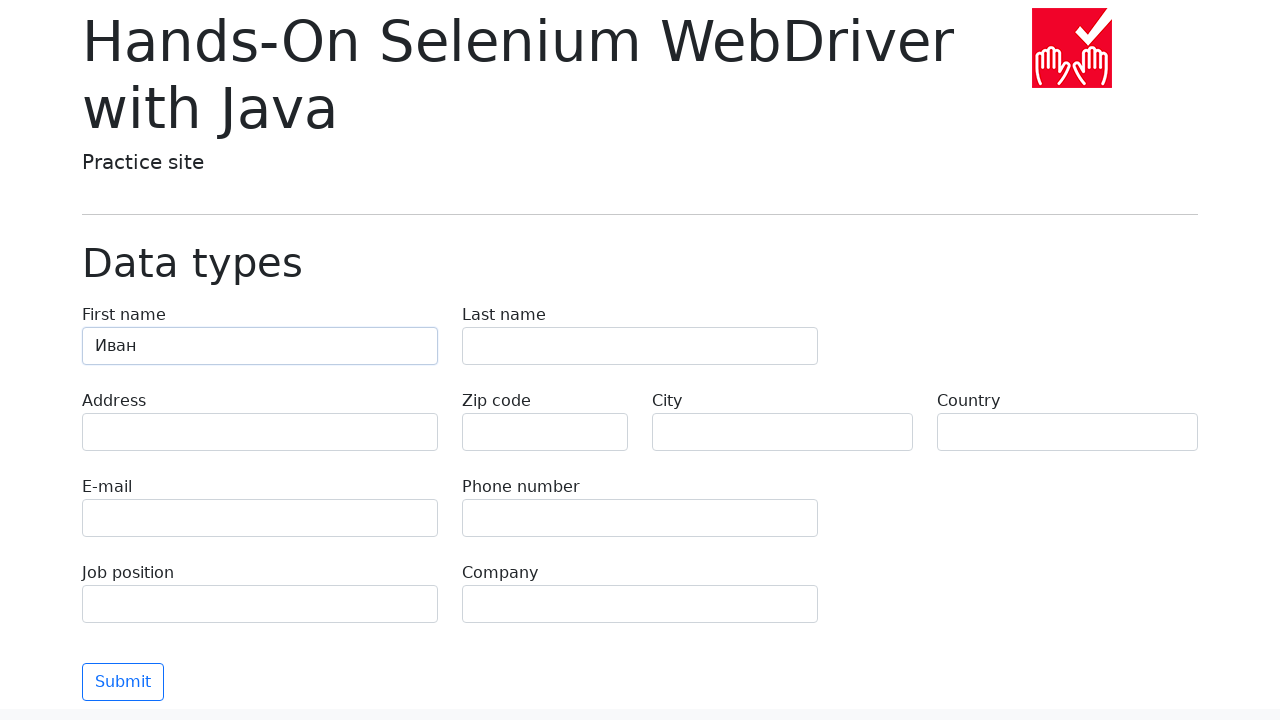

Filled last name field with 'Петров' on //input[@name='last-name']
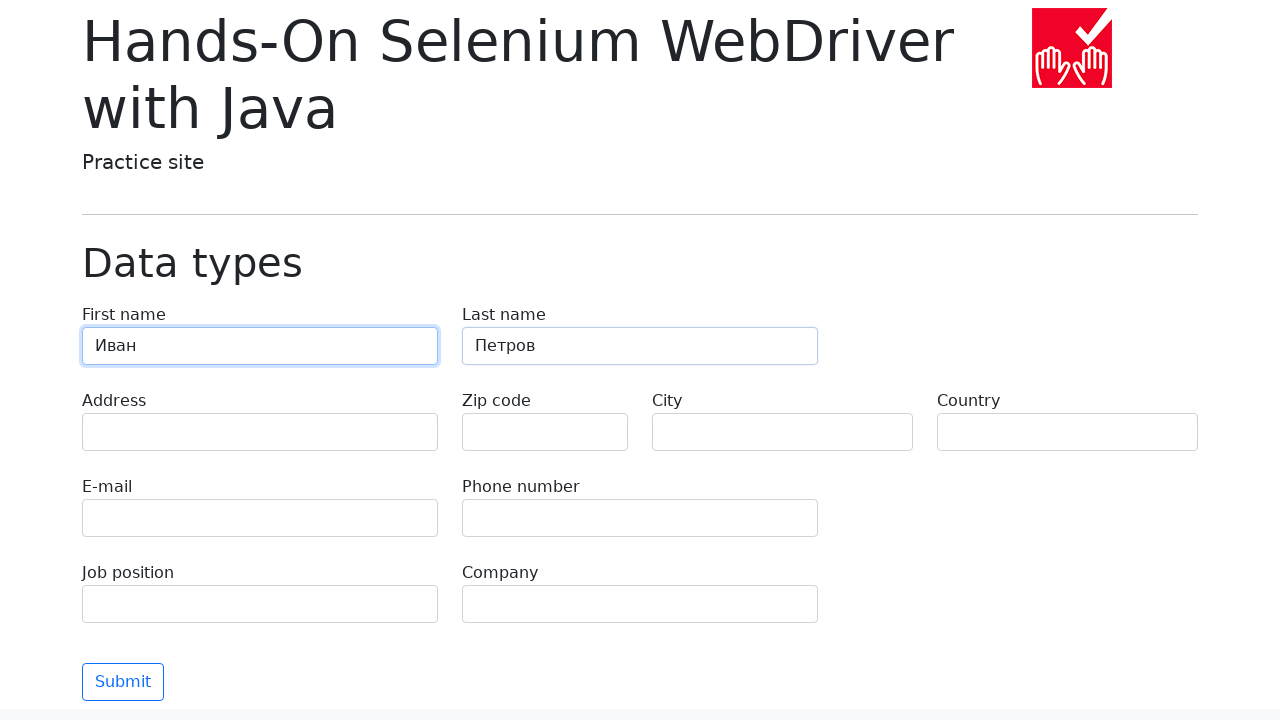

Filled address field with 'Ленина, 55-3' on //input[@name='address']
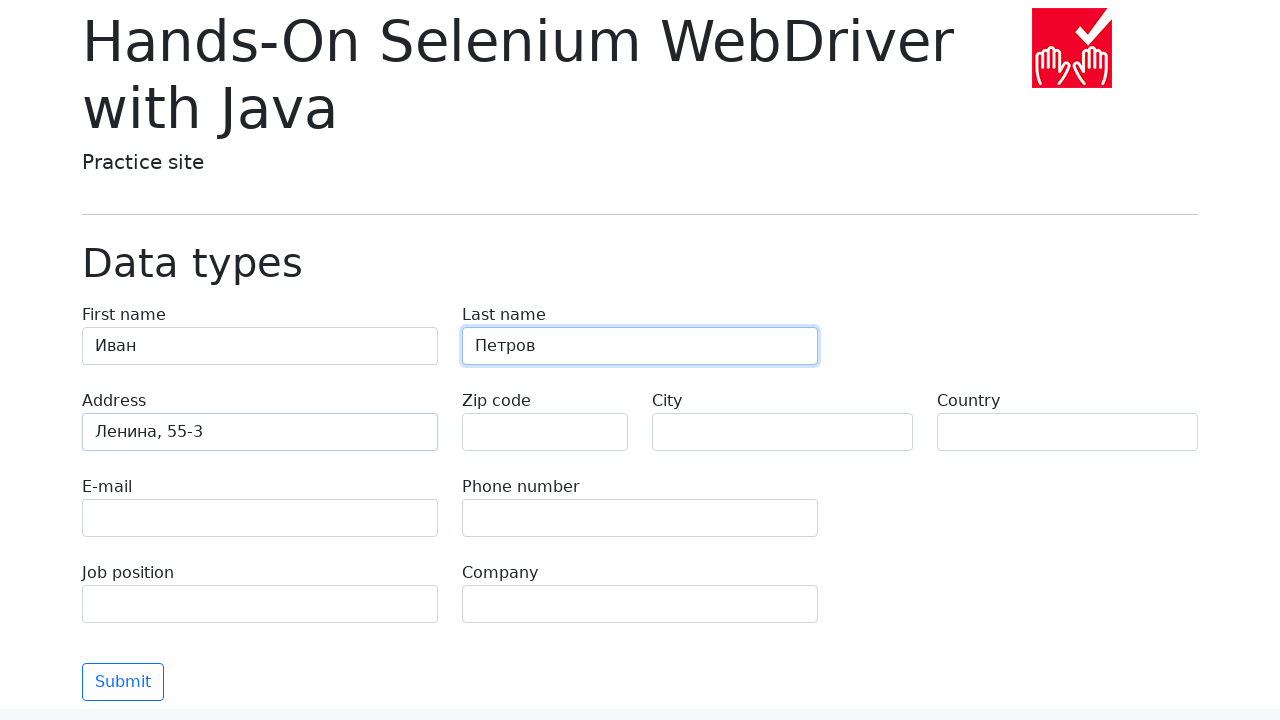

Filled email field with 'test@skypro.com' on //input[@name='e-mail']
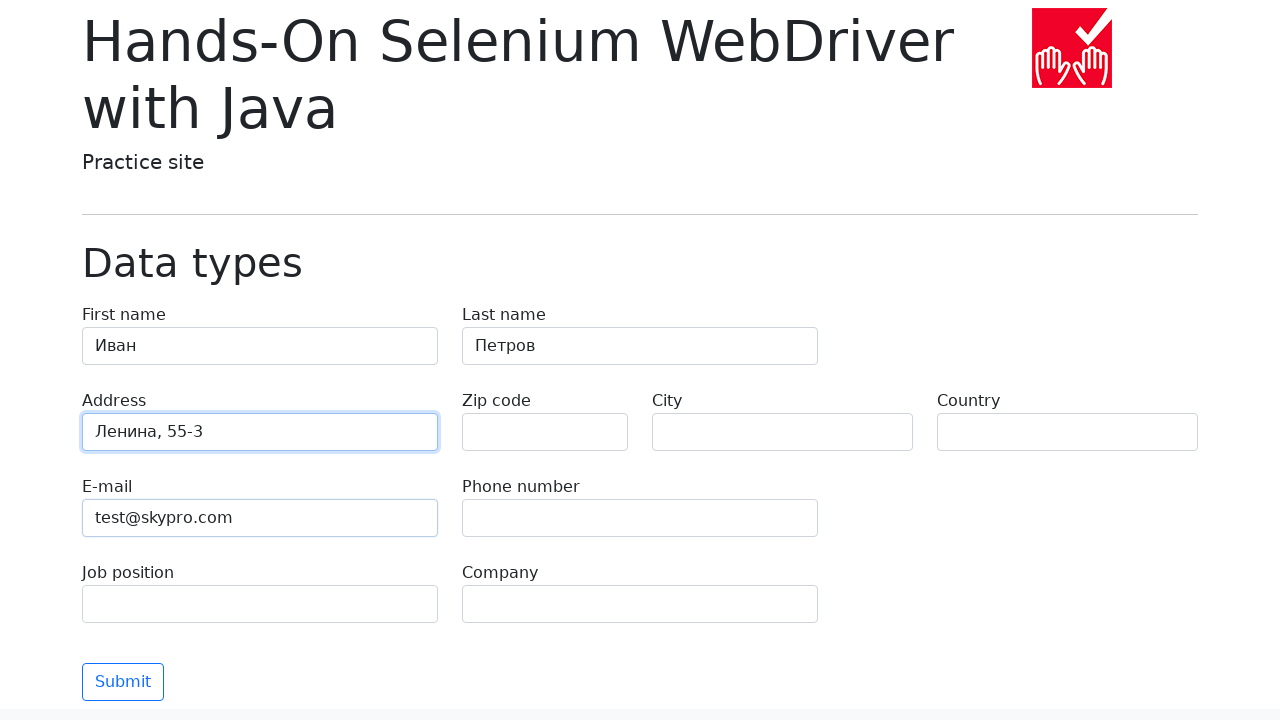

Filled phone field with '+79858999988787' on //input[@name='phone']
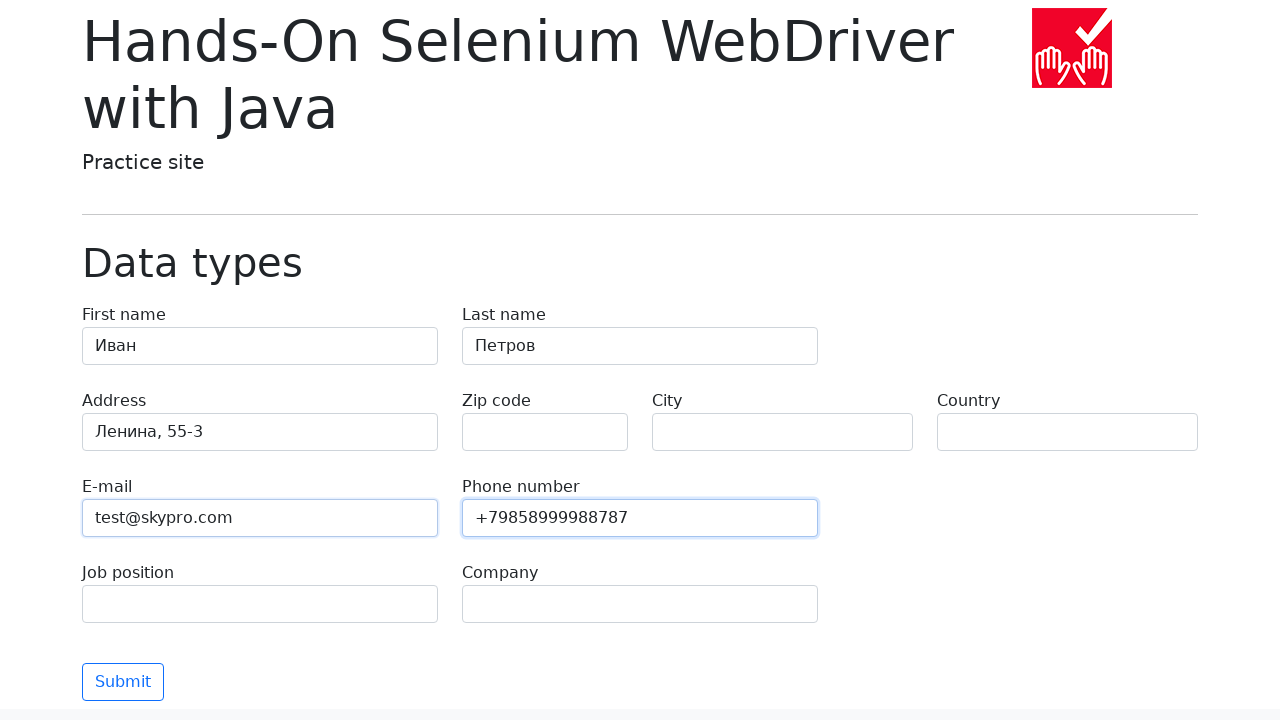

Left zip code field empty intentionally on //input[@name='zip-code']
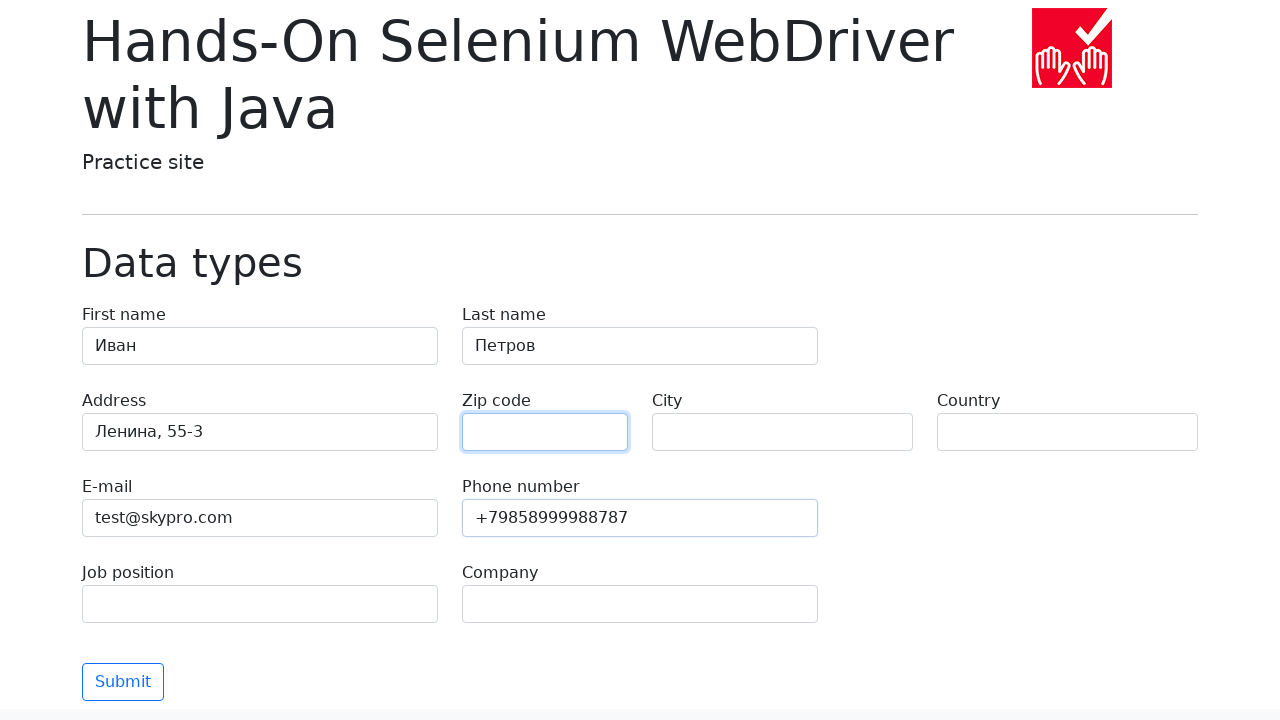

Filled city field with 'Москва' on //input[@name='city']
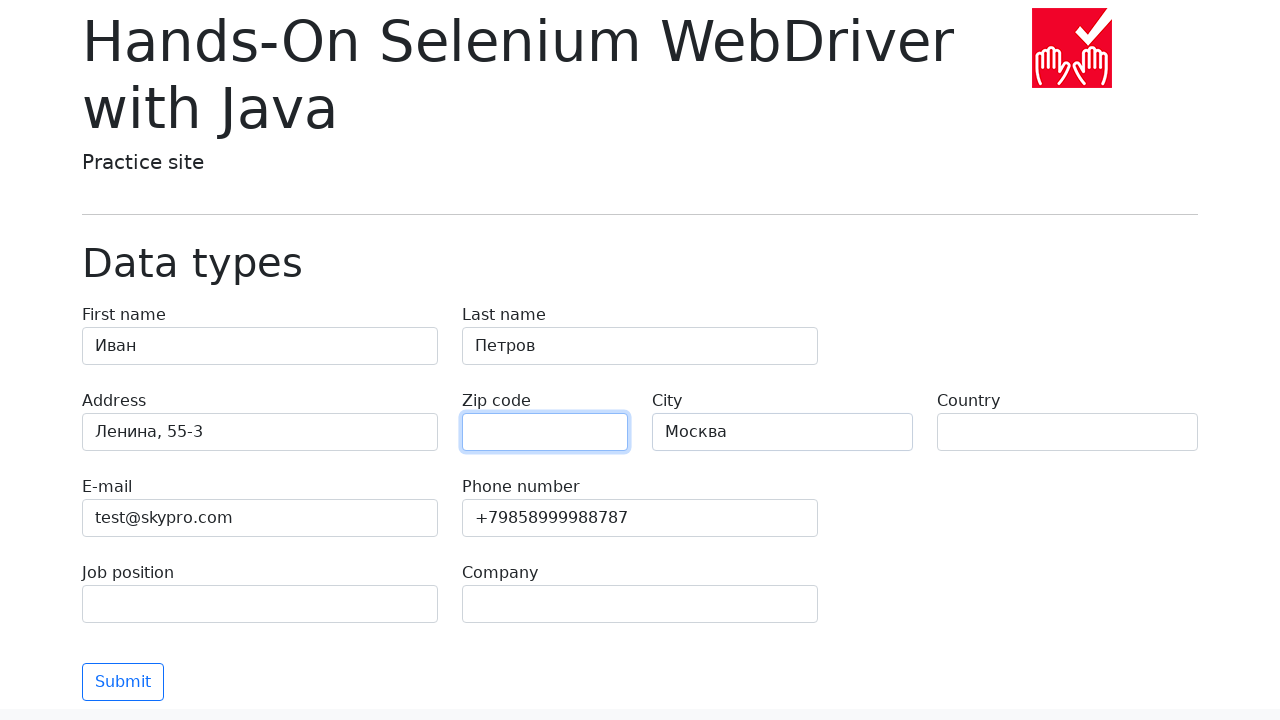

Filled country field with 'Россия' on //input[@name='country']
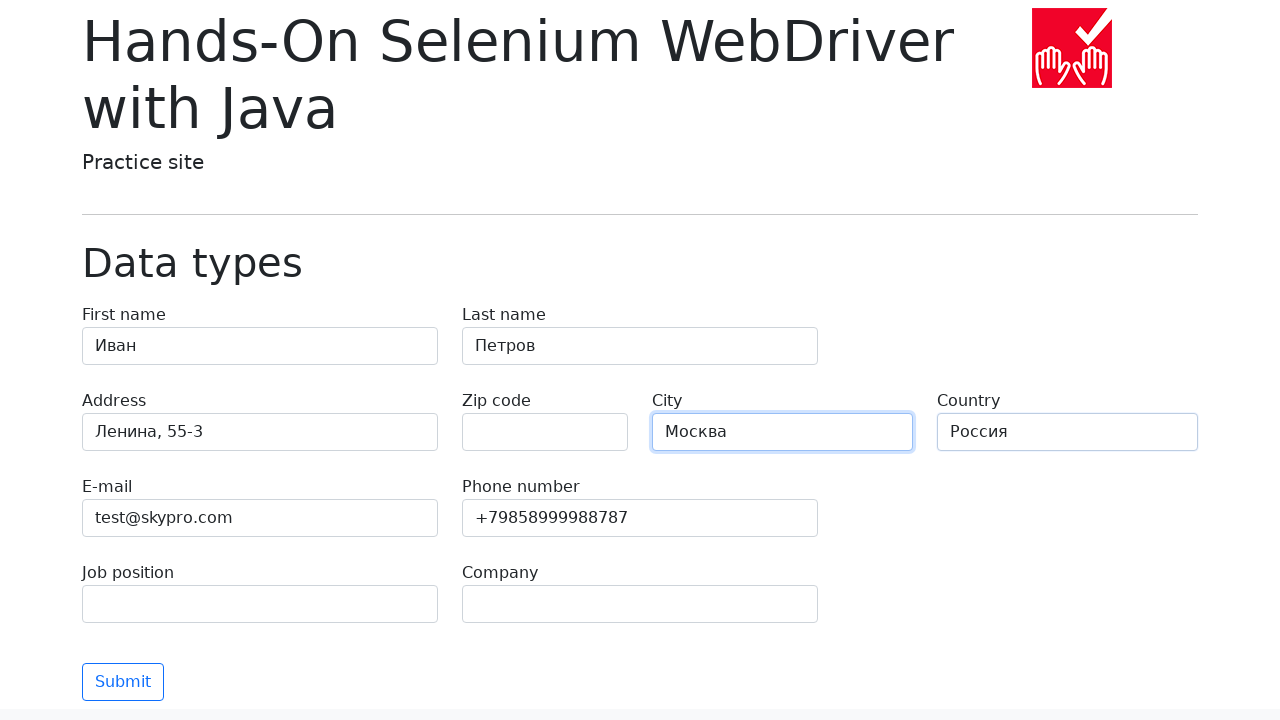

Filled job position field with 'QA' on //input[@name='job-position']
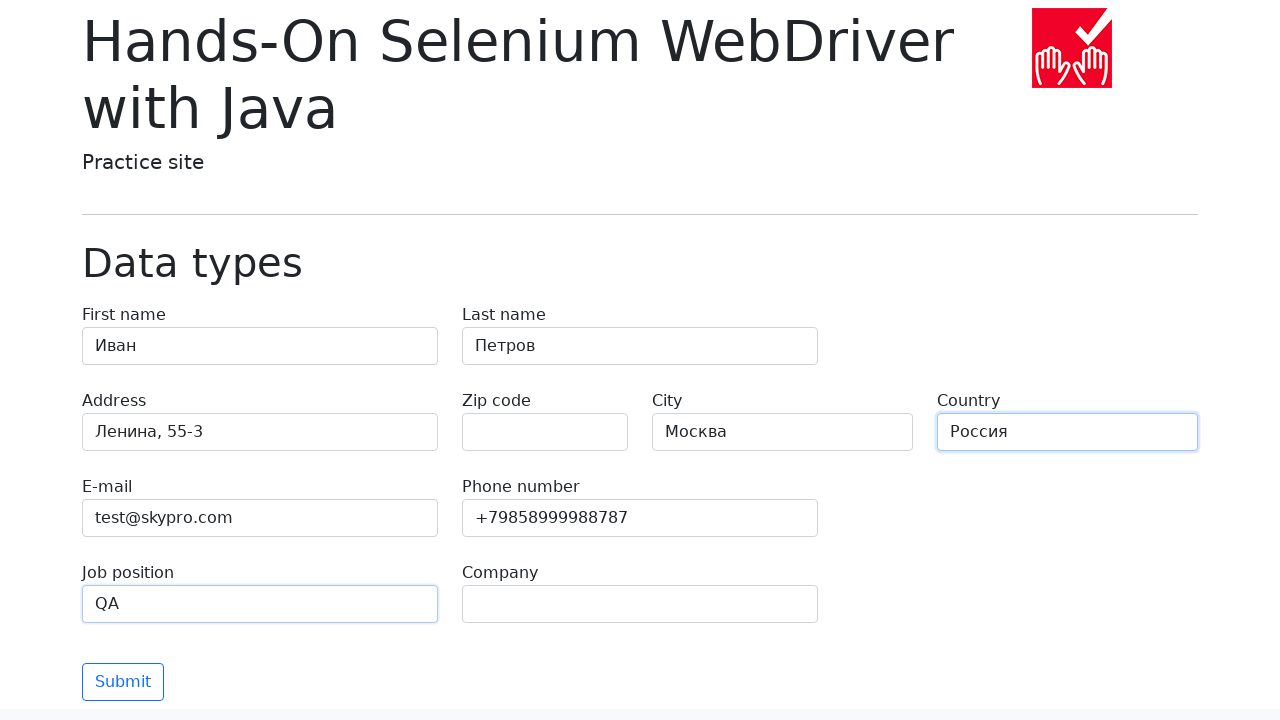

Filled company field with 'SkyPro' on //input[@name='company']
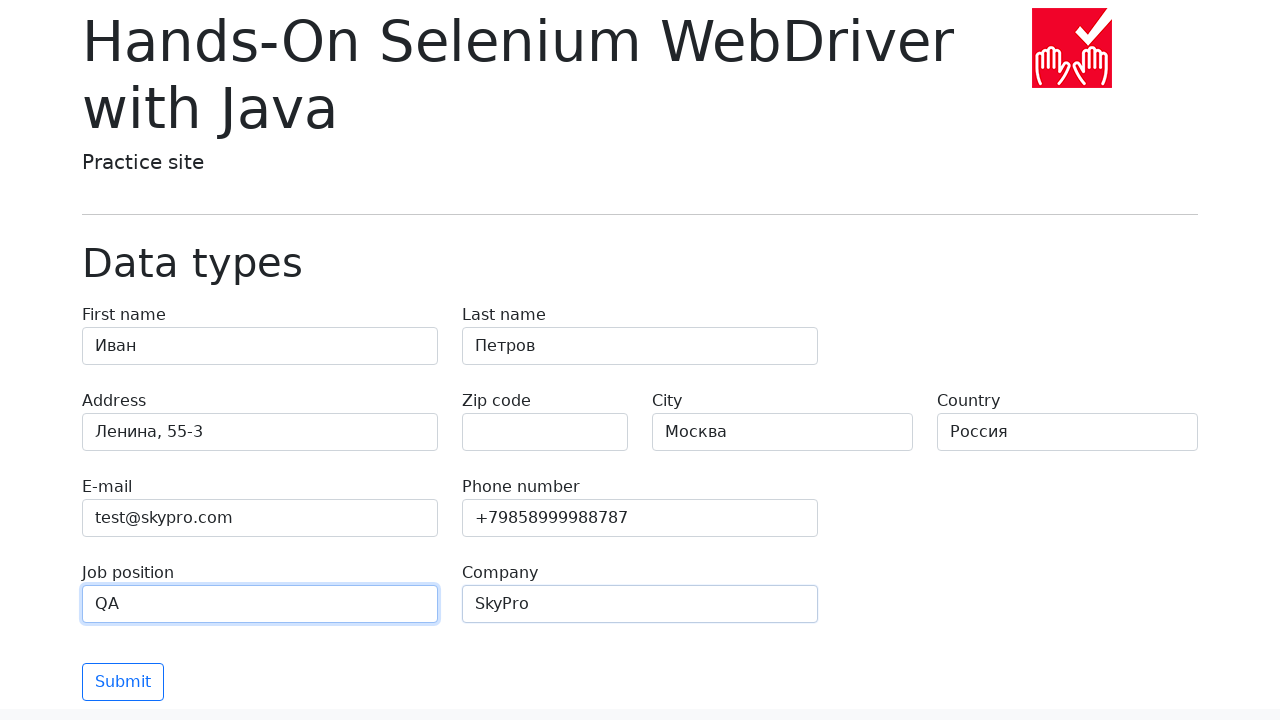

Located submit button
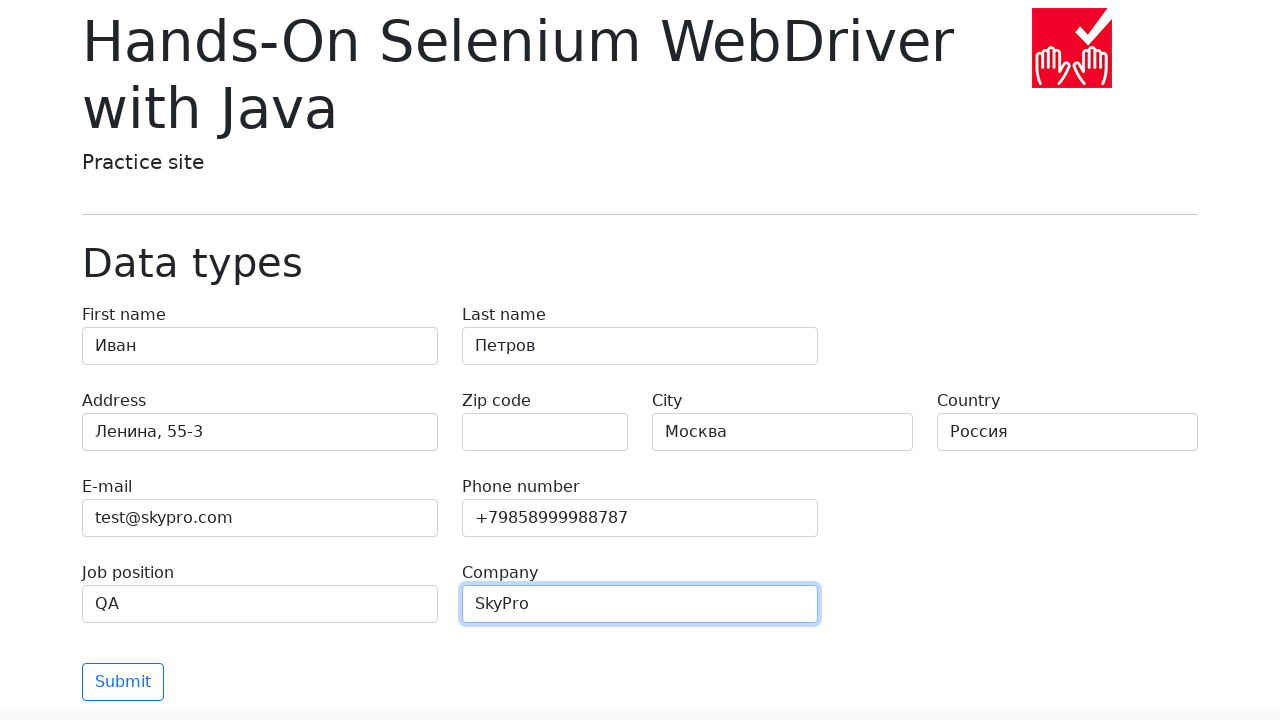

Clicked submit button using JavaScript
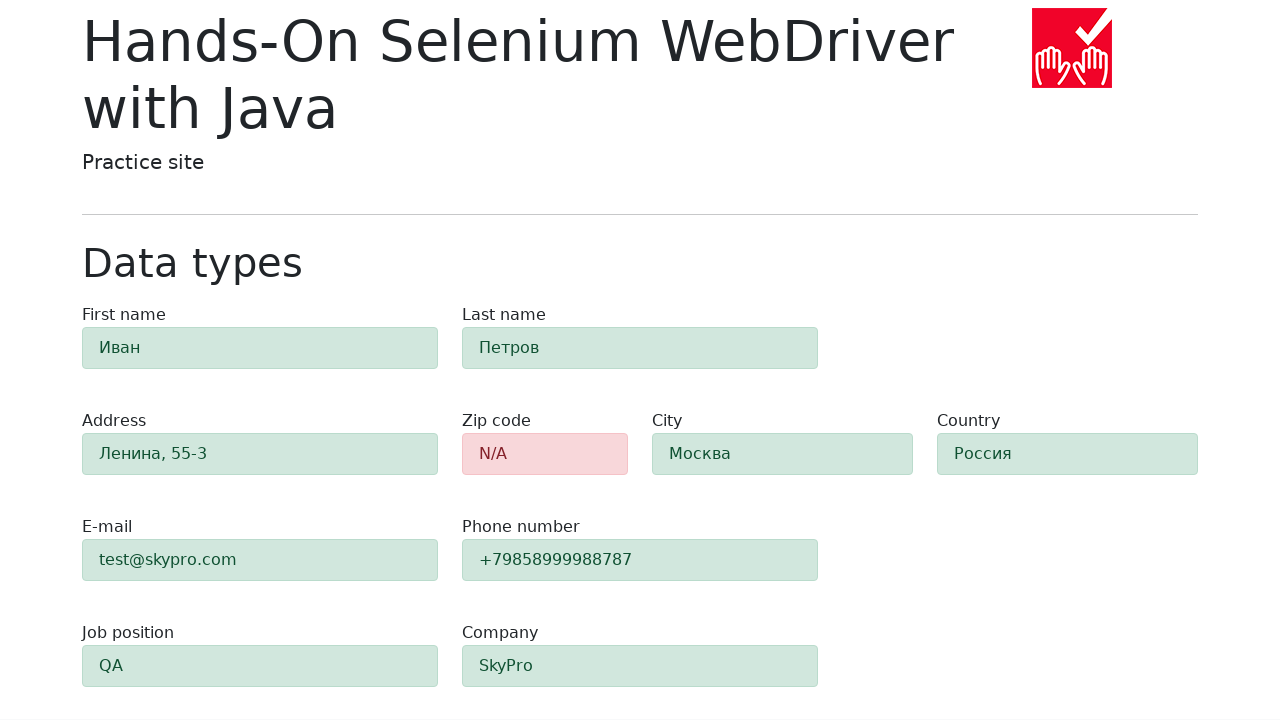

Waited 1000ms for form validation to complete
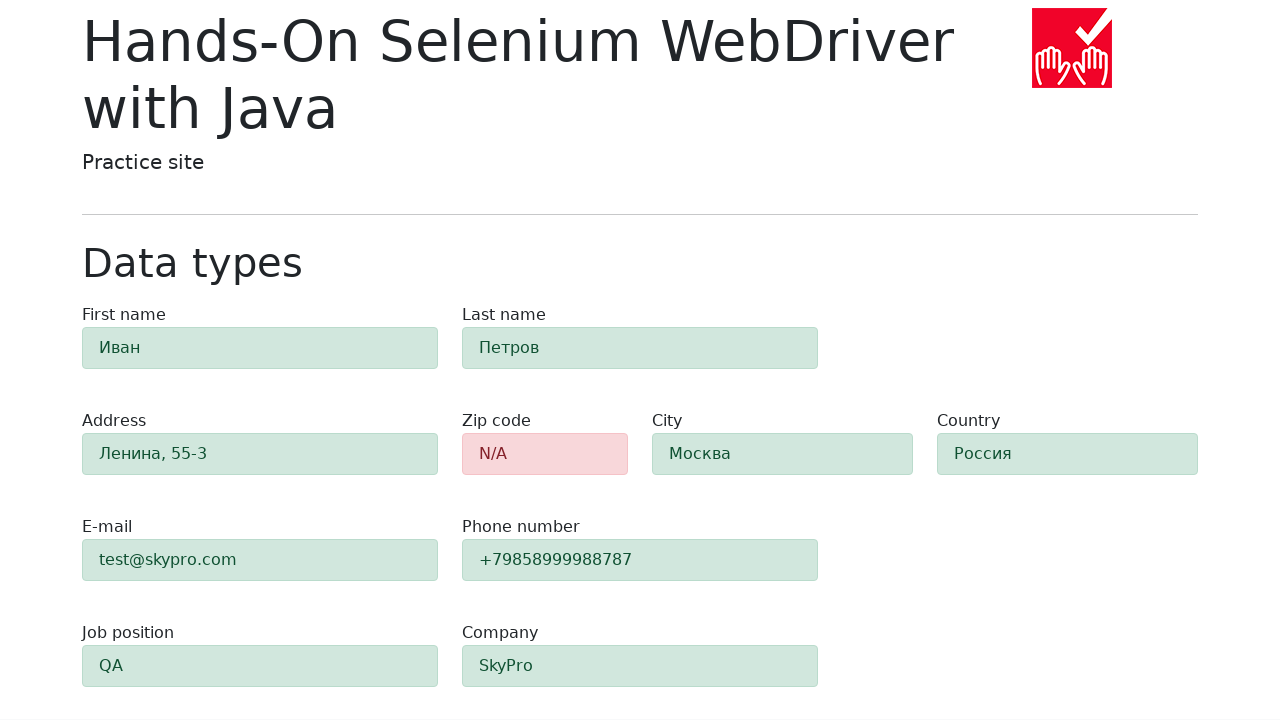

Verified first-name field has green background color (valid)
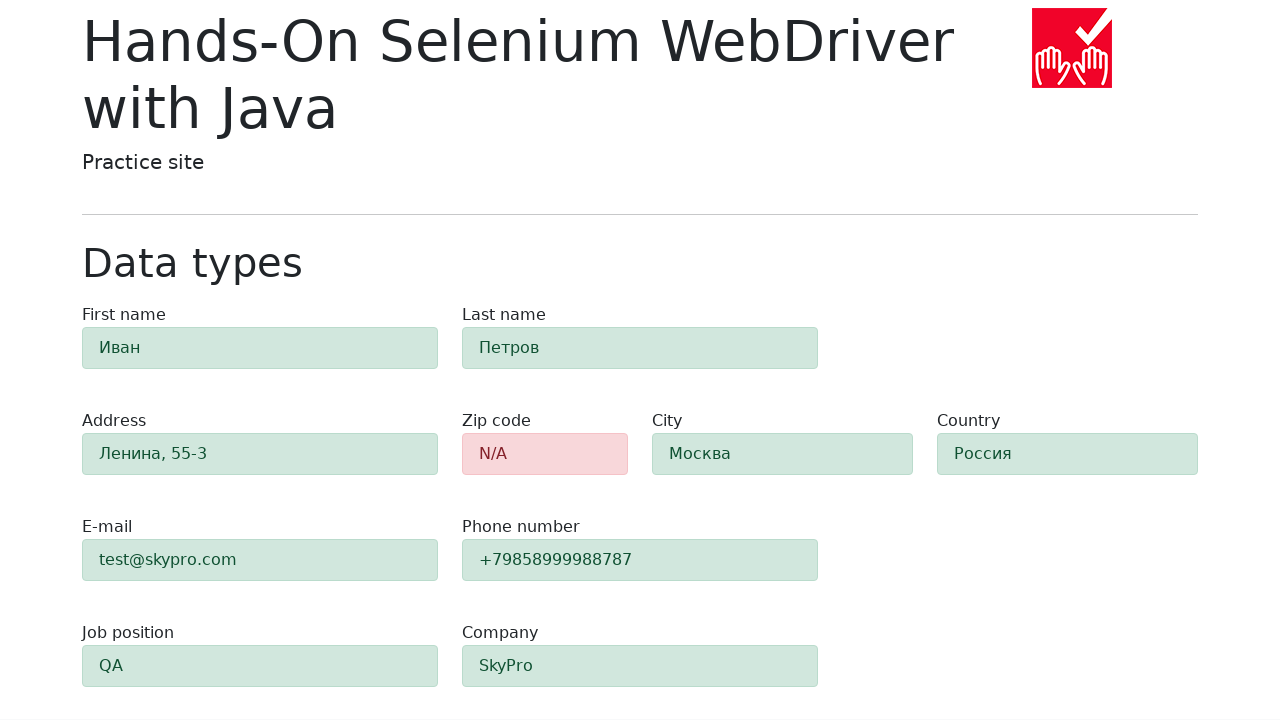

Verified last-name field has green background color (valid)
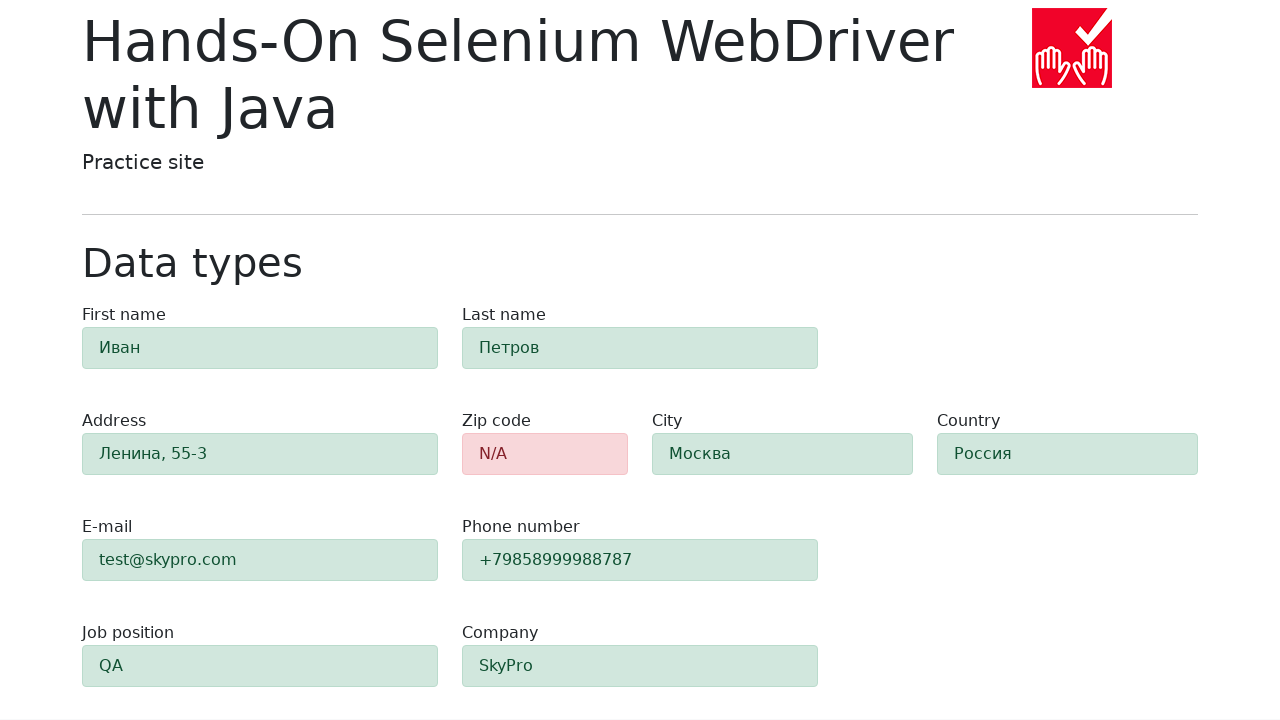

Verified address field has green background color (valid)
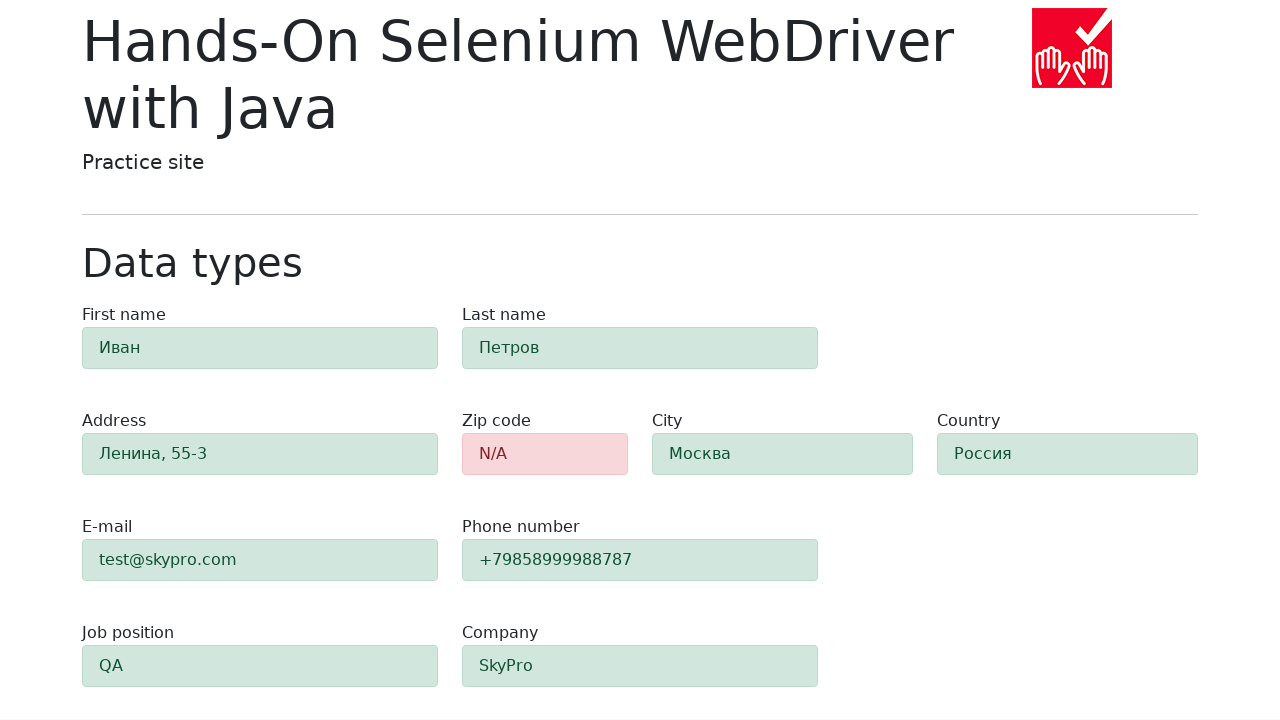

Verified e-mail field has green background color (valid)
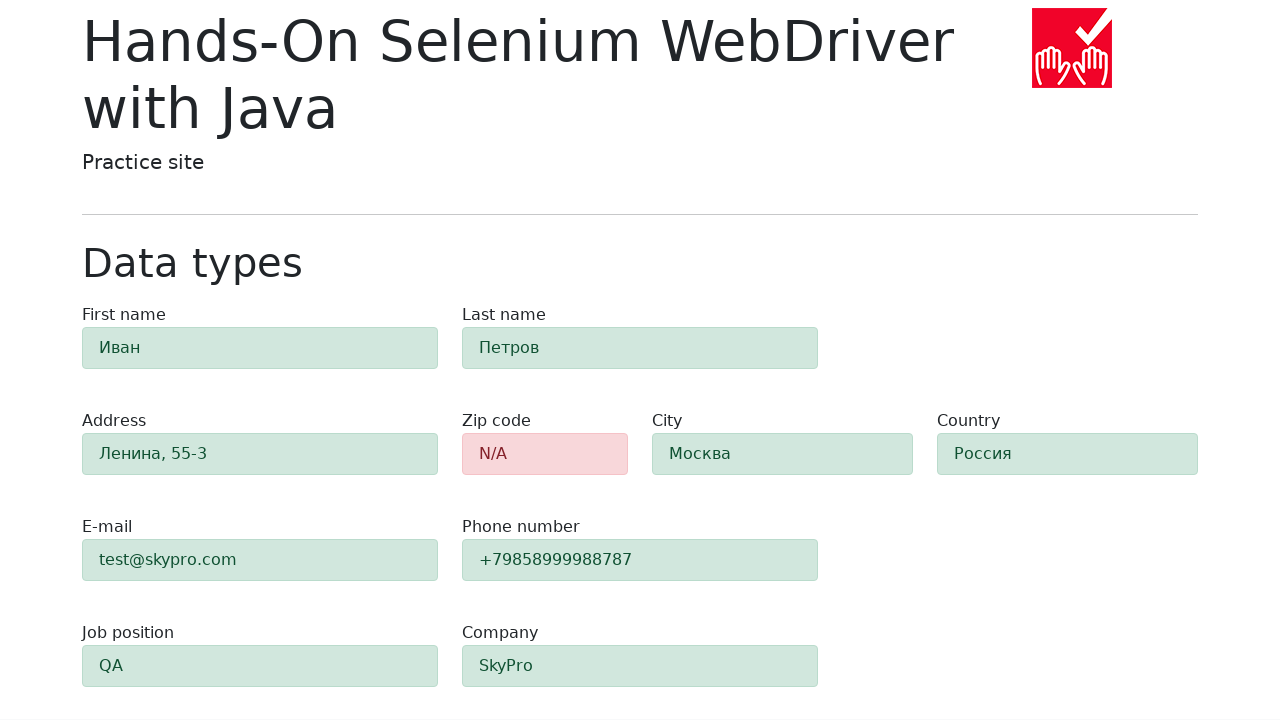

Verified phone field has green background color (valid)
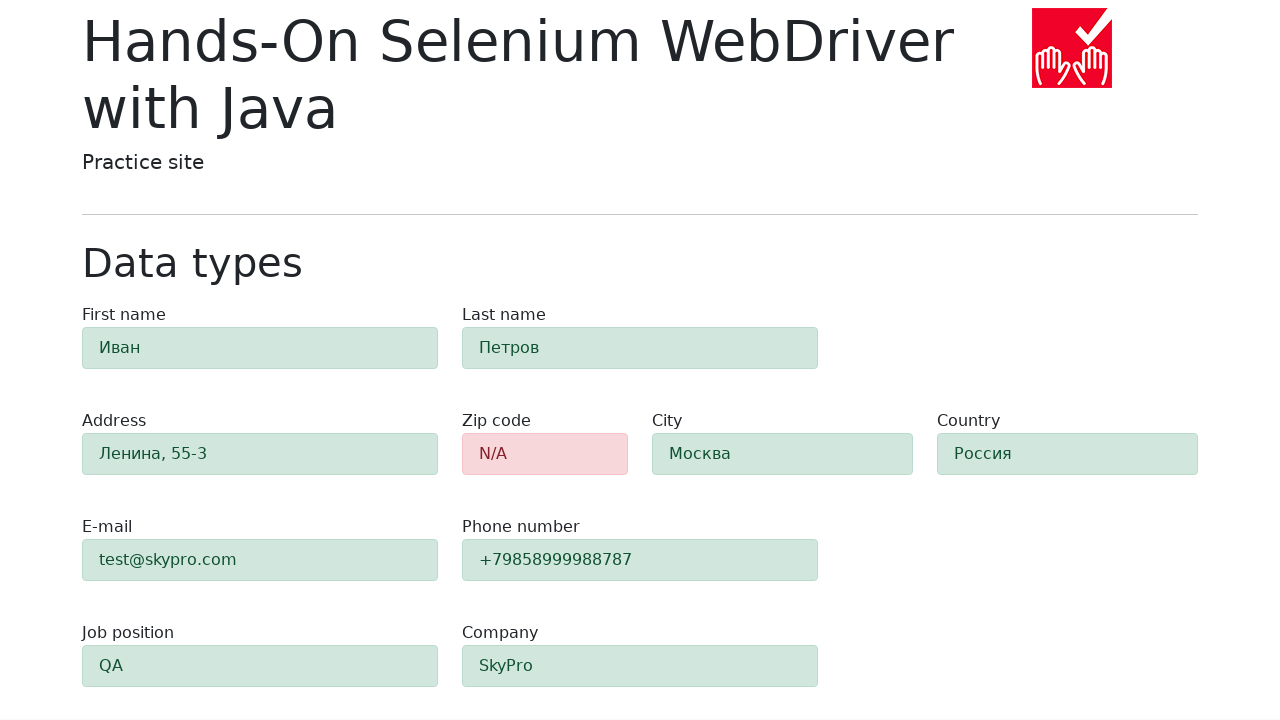

Verified zip-code field has red background color (invalid - empty required field)
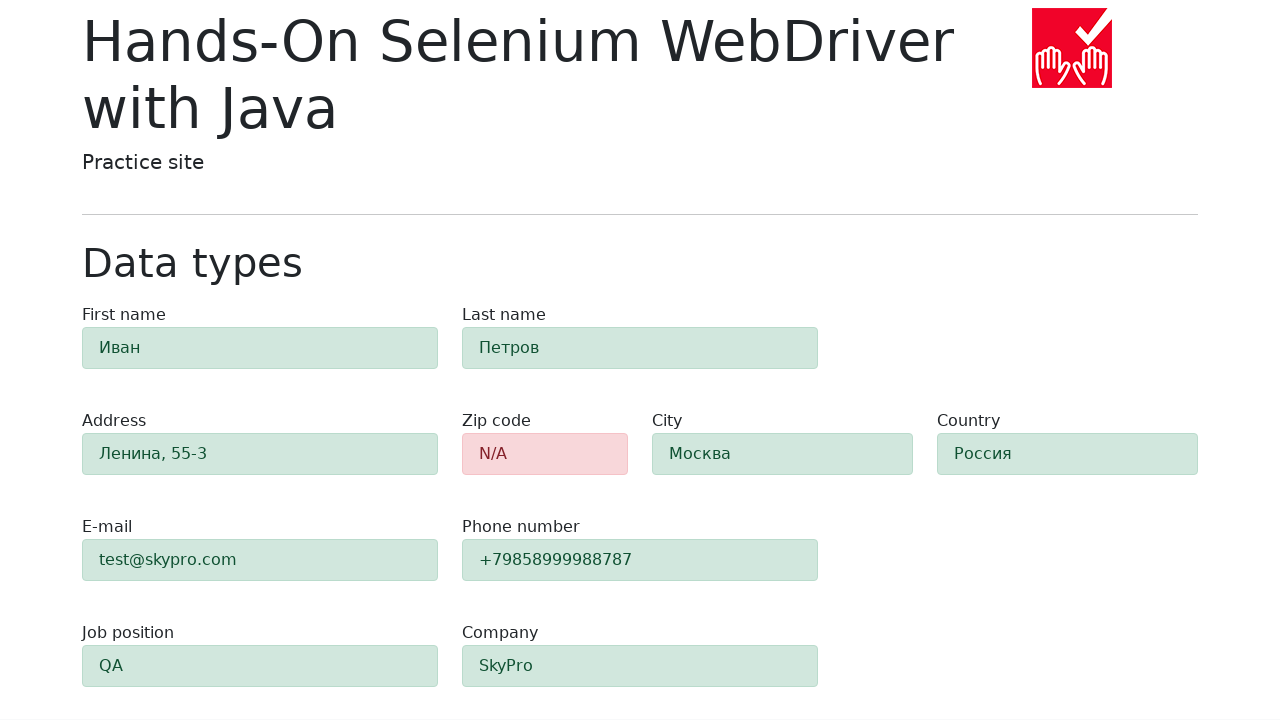

Verified city field has green background color (valid)
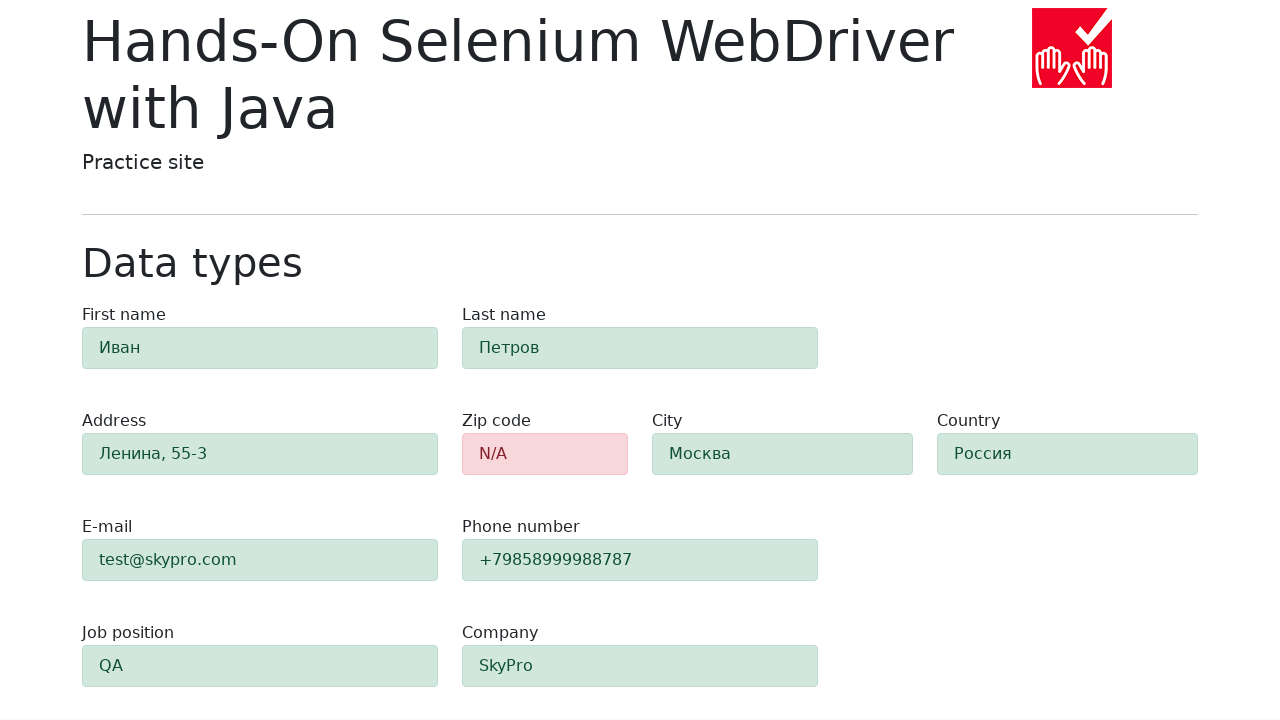

Verified country field has green background color (valid)
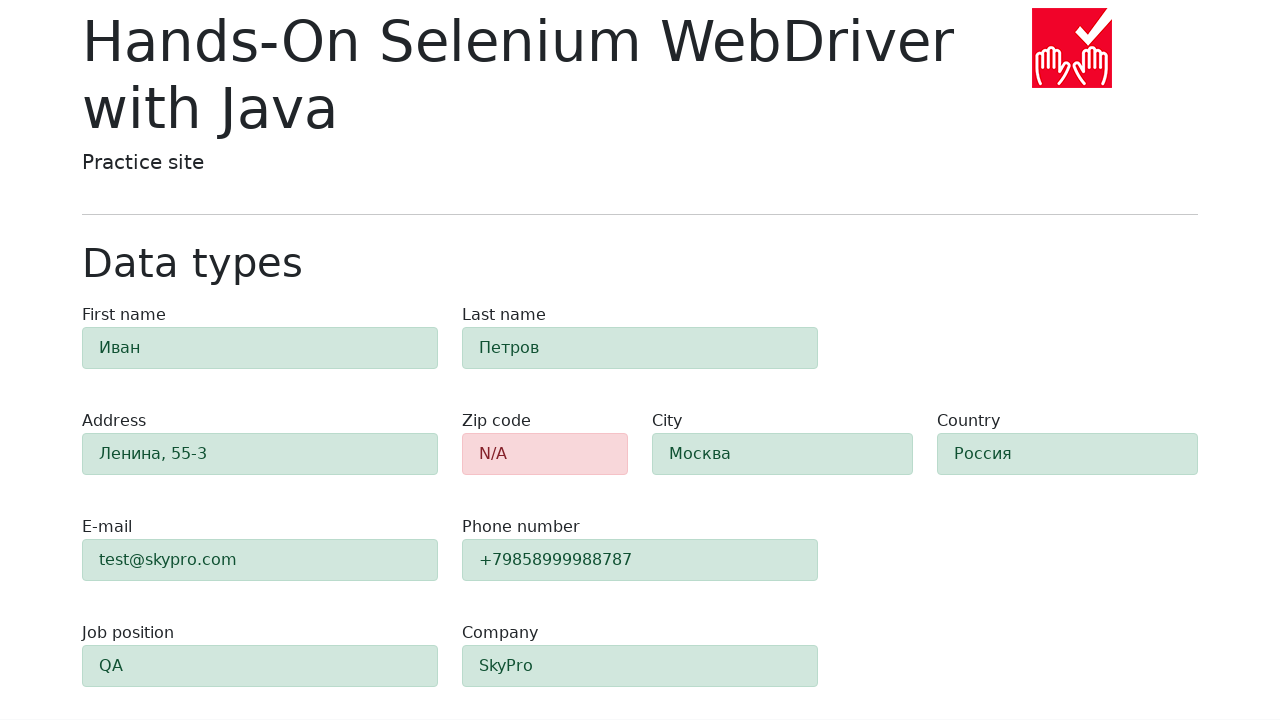

Verified job-position field has green background color (valid)
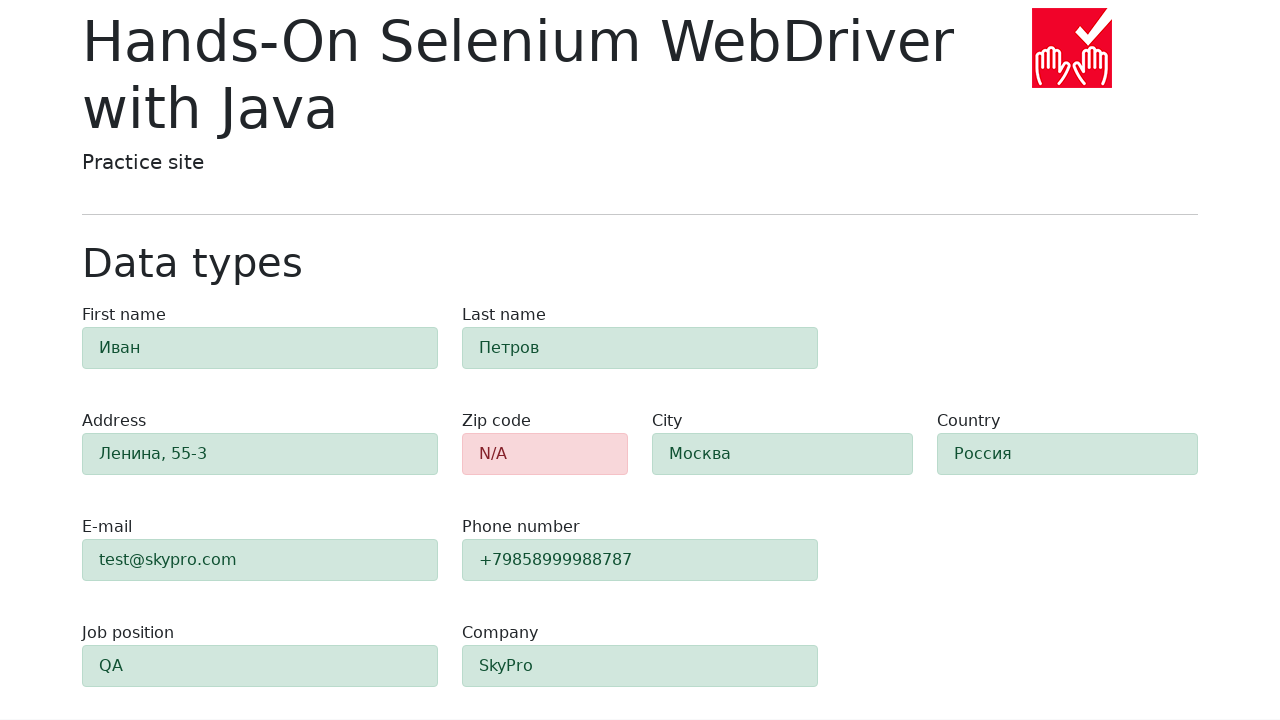

Verified company field has green background color (valid)
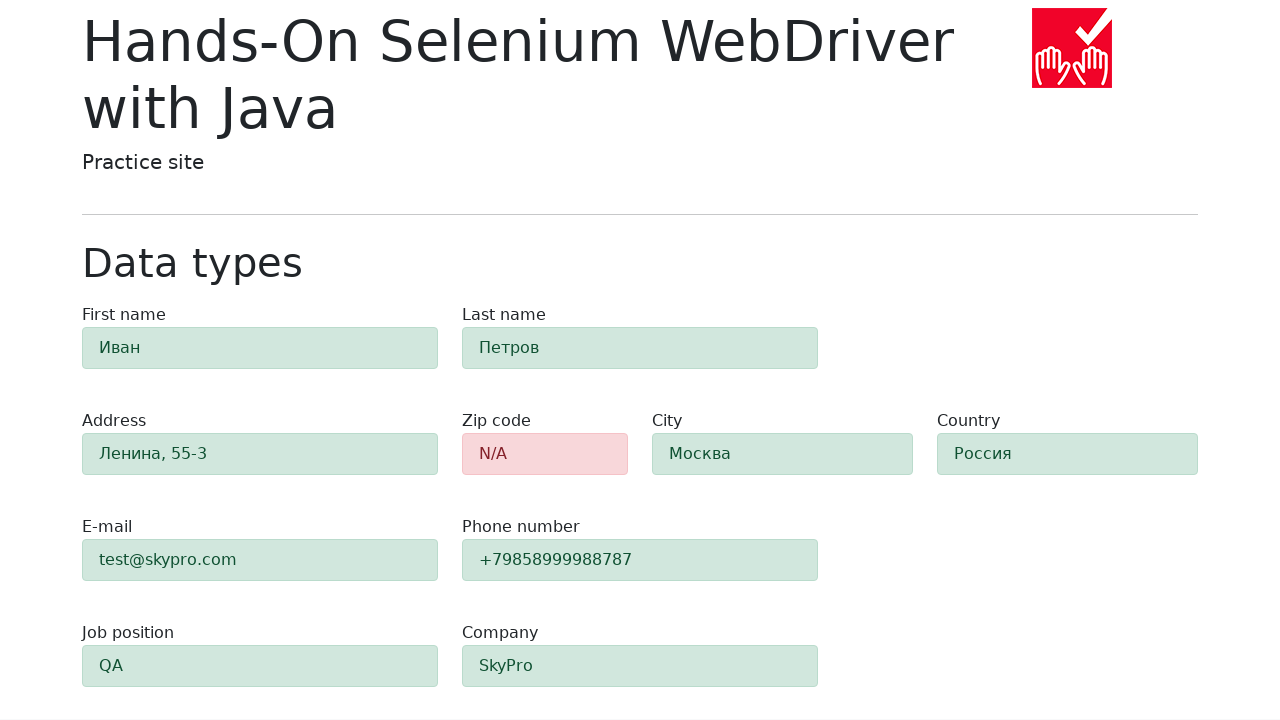

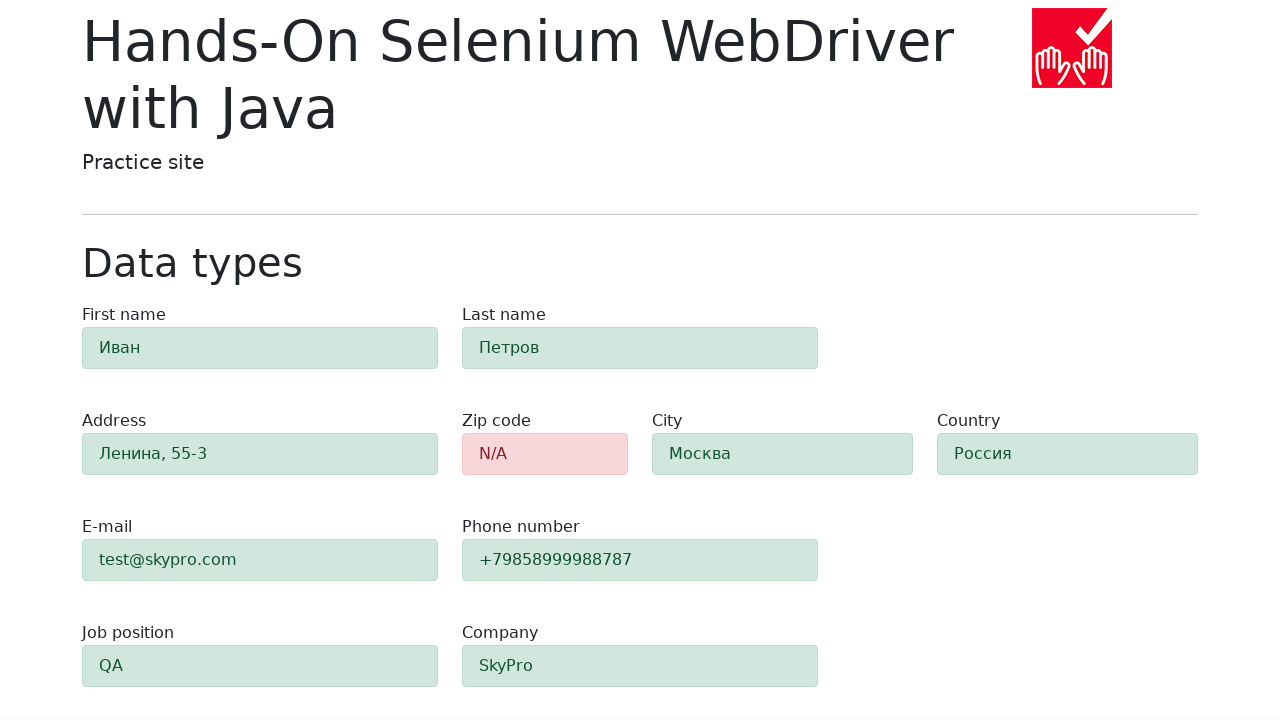